Tests dropdown menu selection functionality by selecting year, month, and day values using different selection methods (by index, by value, and by visible text)

Starting URL: https://testcenter.techproeducation.com/index.php?page=dropdown

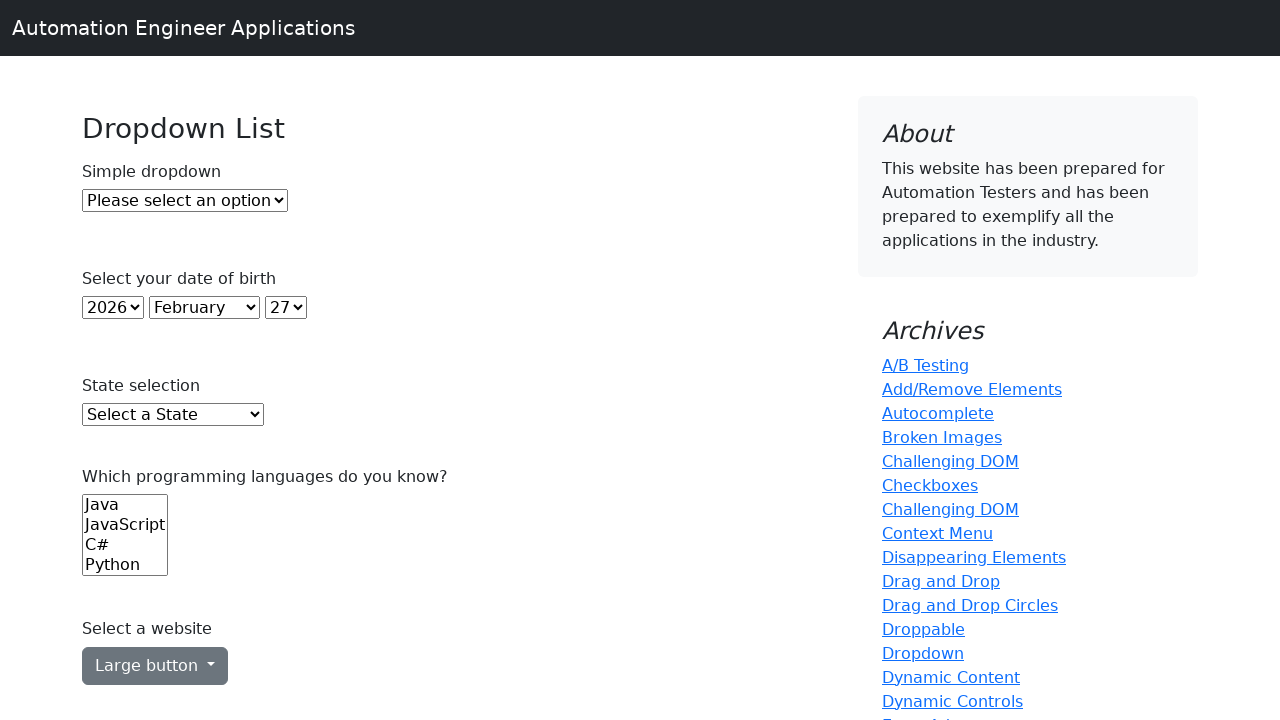

Selected year 2018 from year dropdown by index 5 on (//select)[2]
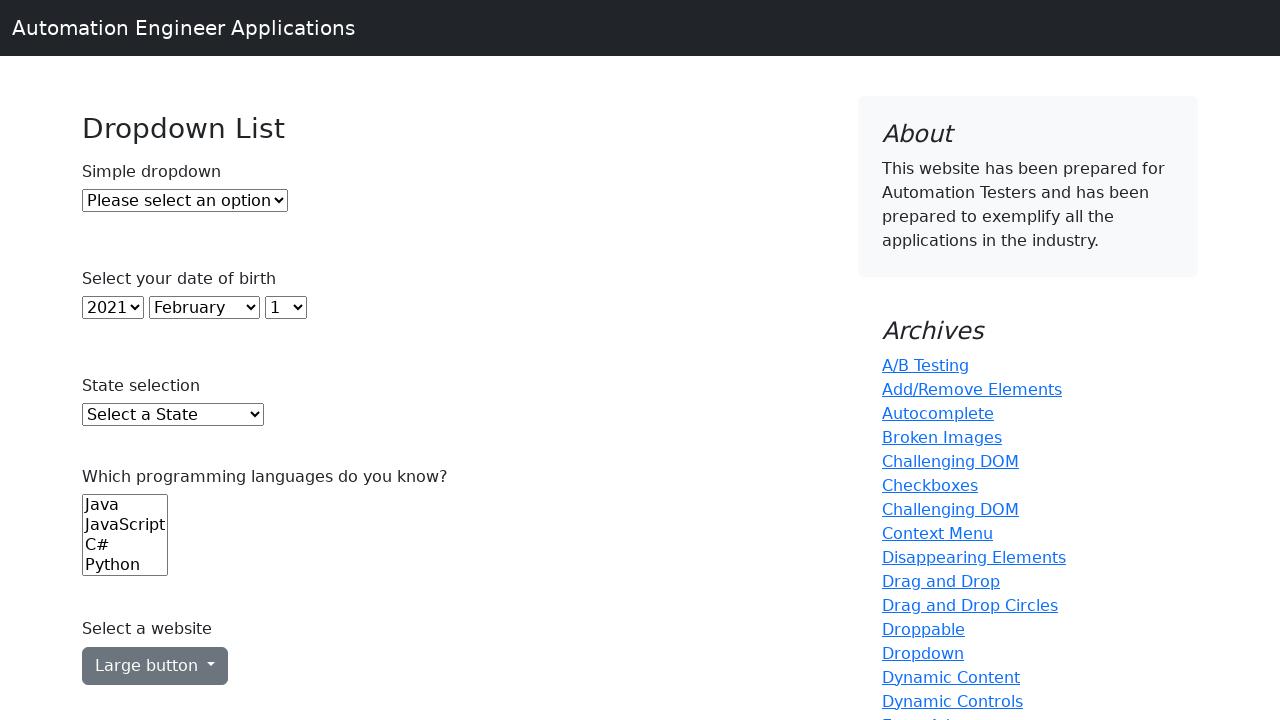

Selected month July from month dropdown by value 6 on (//select)[3]
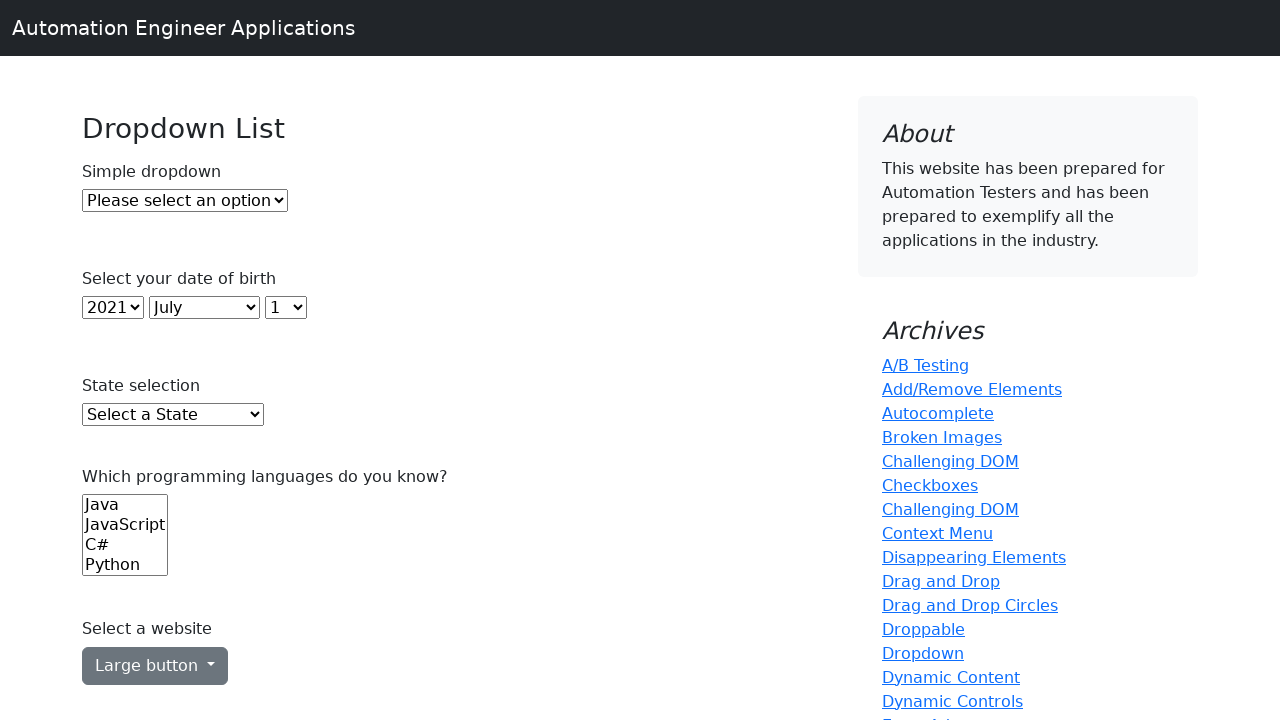

Selected day 15 from day dropdown by visible text on (//select)[4]
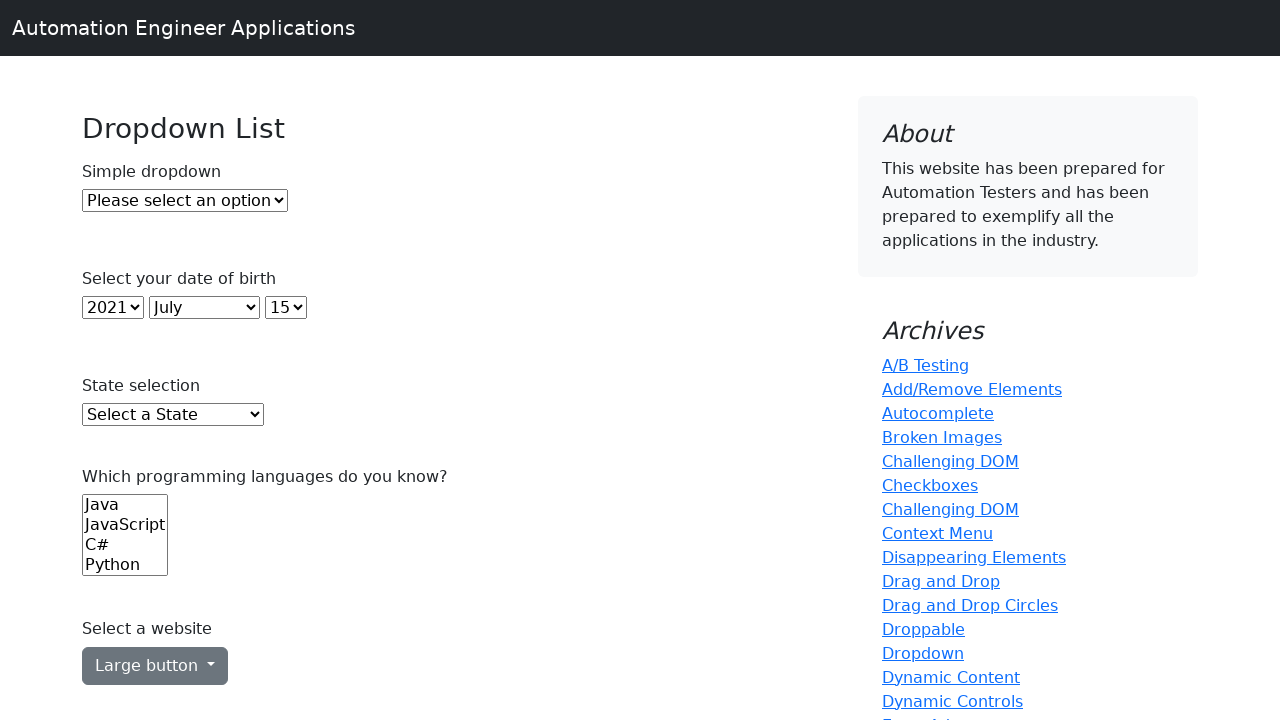

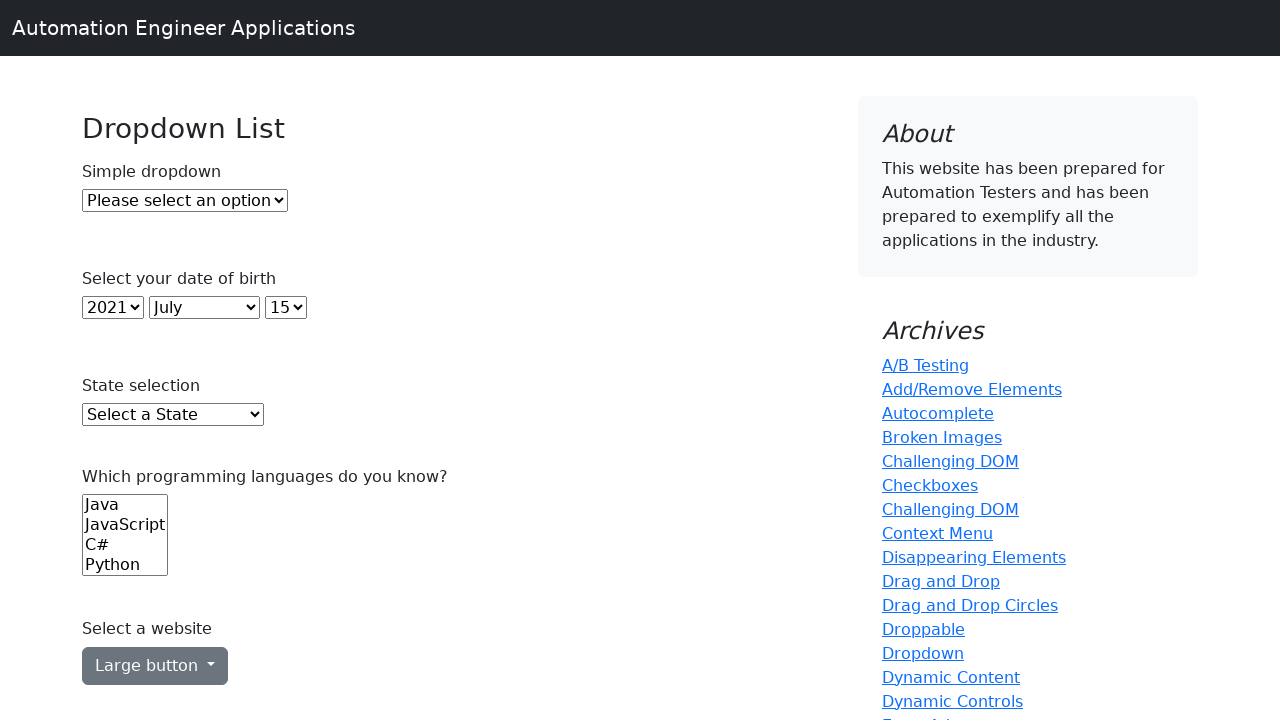